Navigates to the inputs test page and retrieves the size and position (bounding box) of the range input element.

Starting URL: https://www.selenium.dev/selenium/web/inputs.html

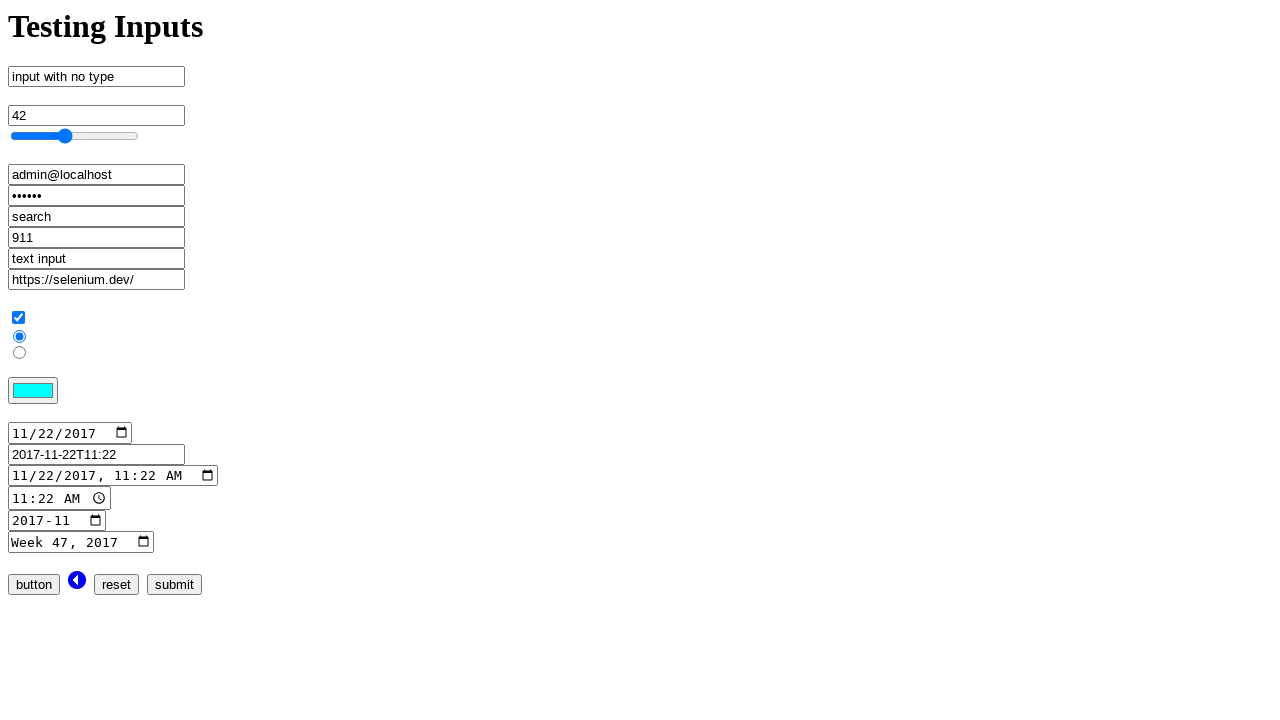

Navigated to inputs test page
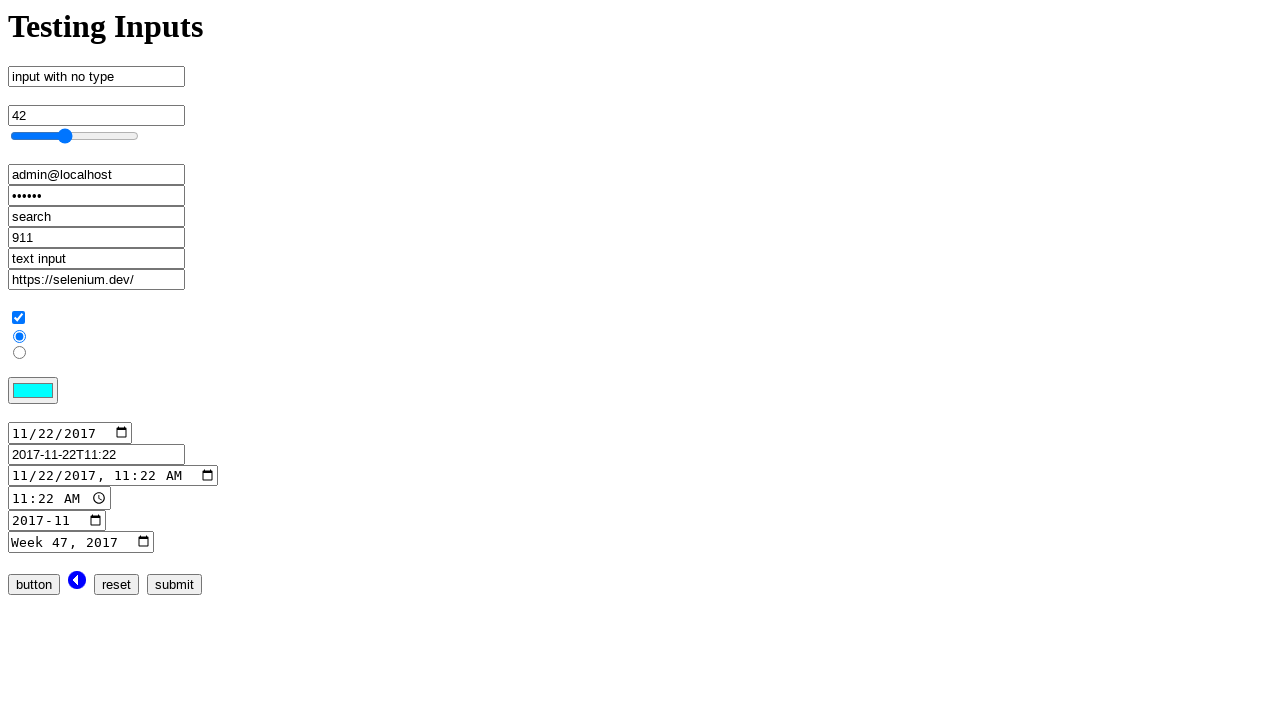

Located range input element
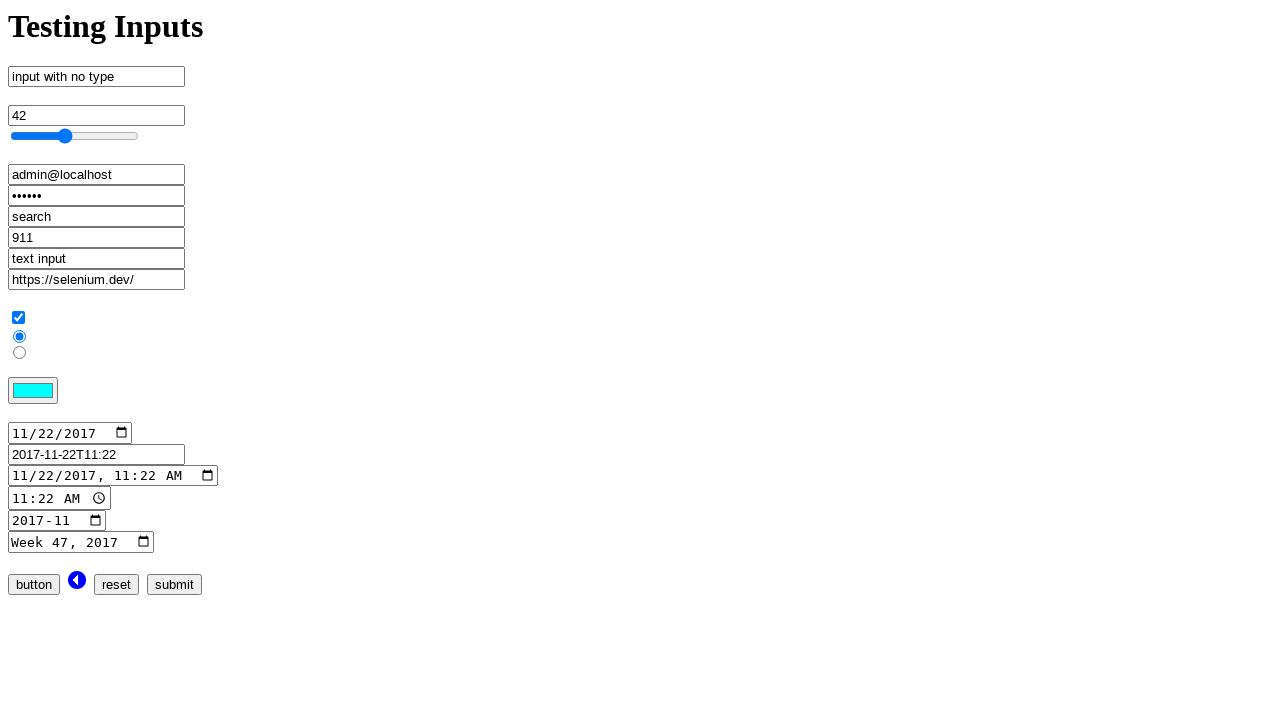

Retrieved bounding box (size and position) of range input element
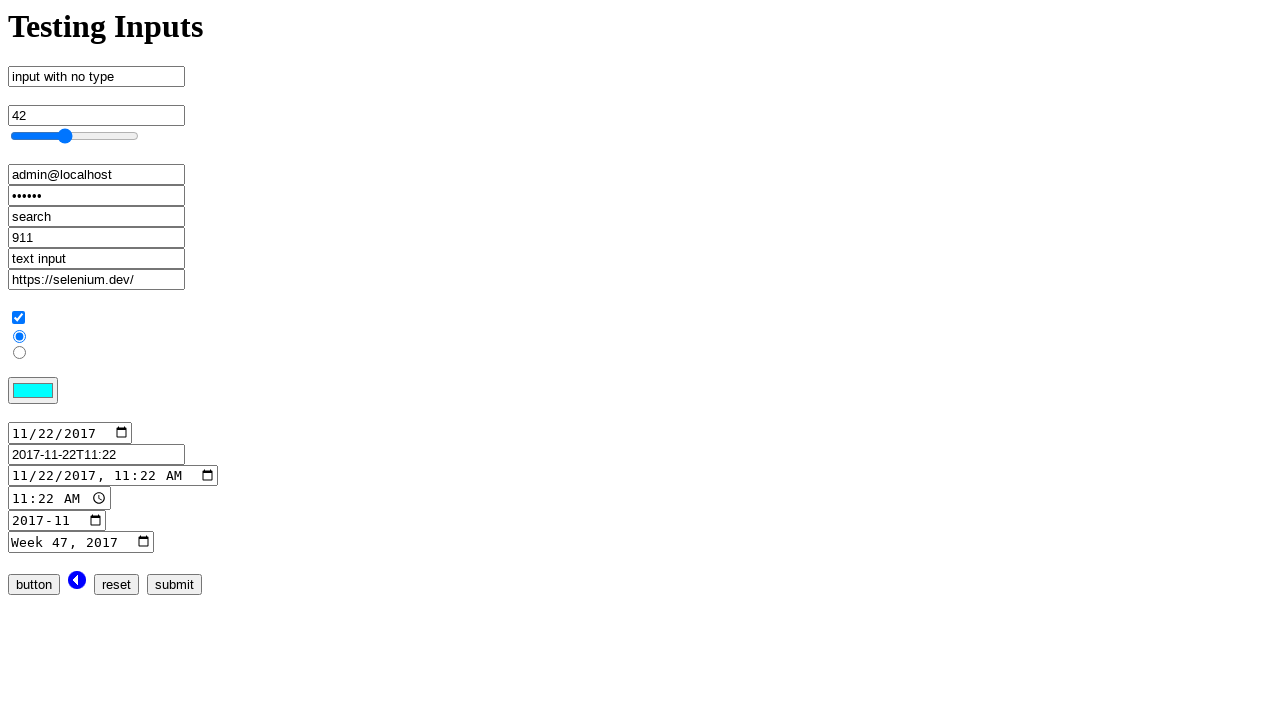

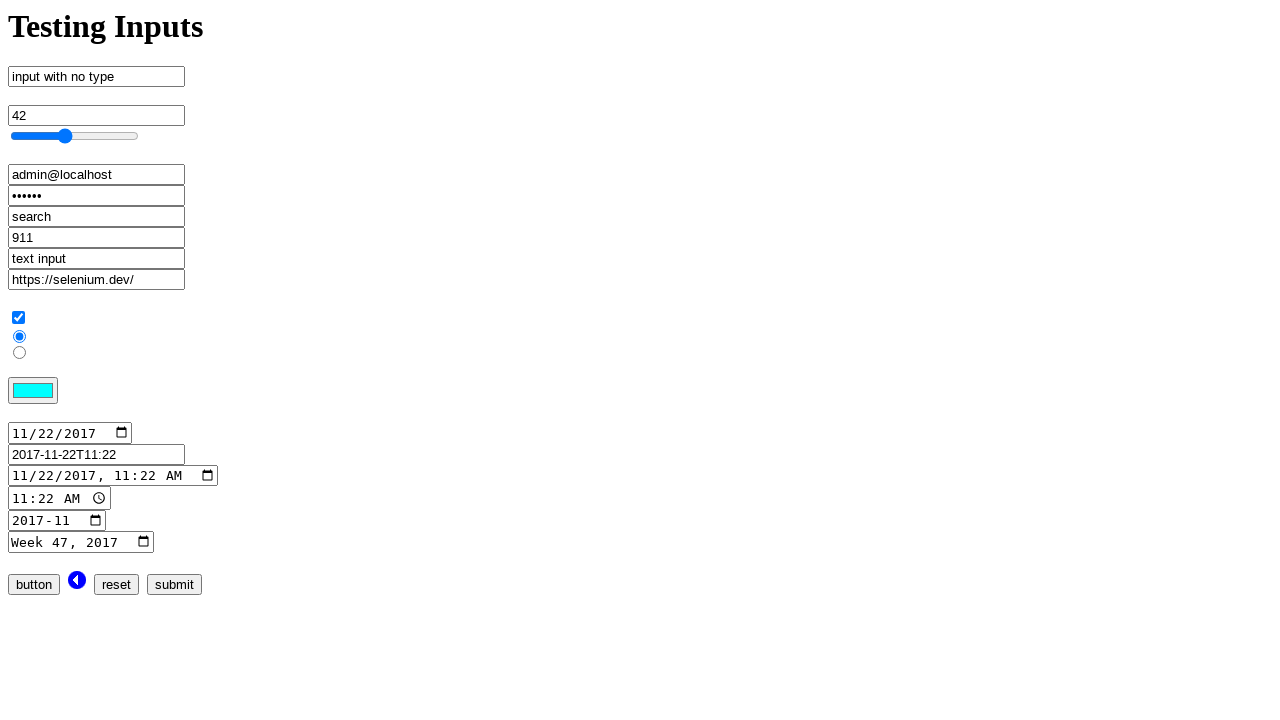